Tests a demo sign-up practice form by filling in first name, last name, selecting gender radio button, years of experience, date, profession checkbox, automation tool checkbox, and selecting a continent from dropdown.

Starting URL: https://www.techlistic.com/p/selenium-practice-form.html

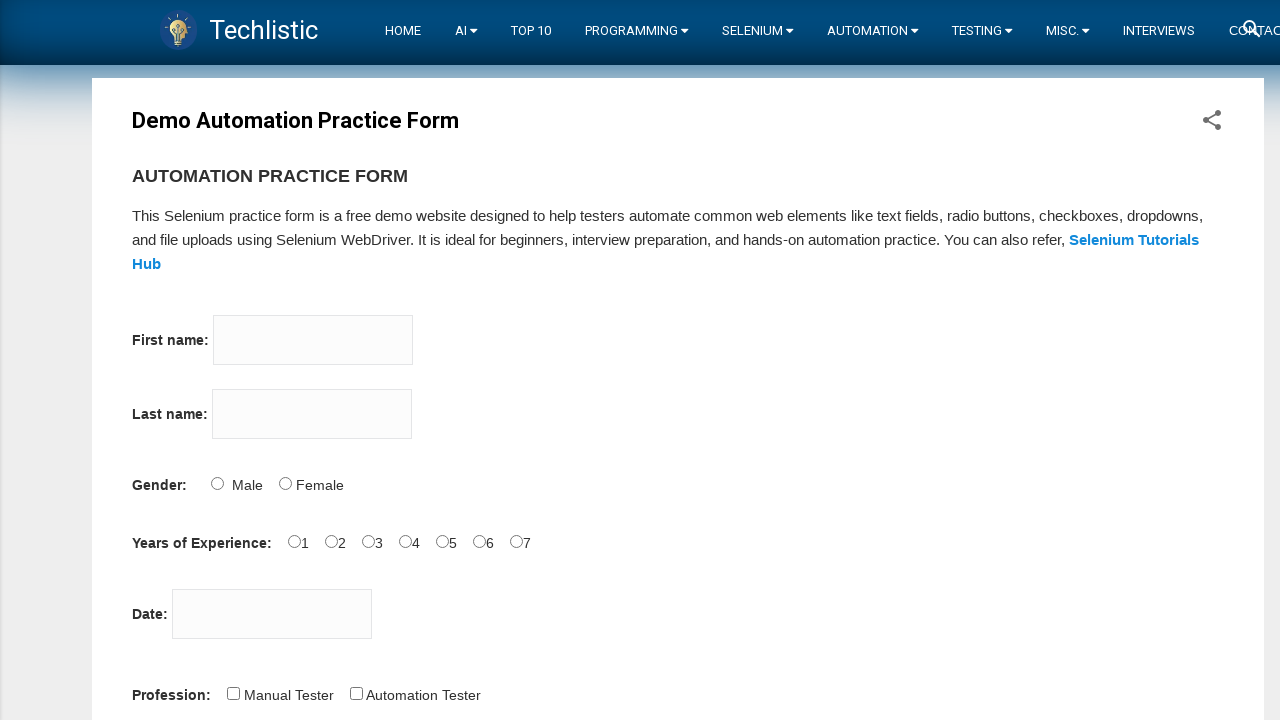

Waited for page title element to load
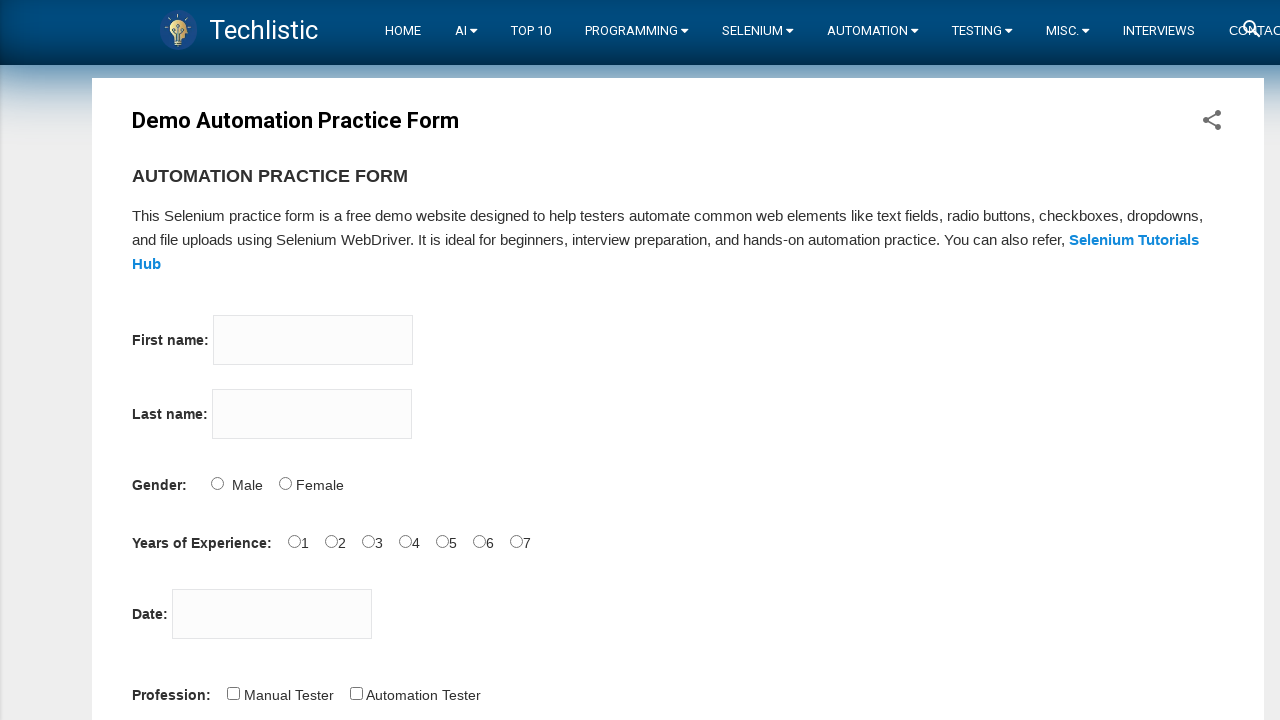

Filled first name field with 'Aakanksha' on input[name='firstname']
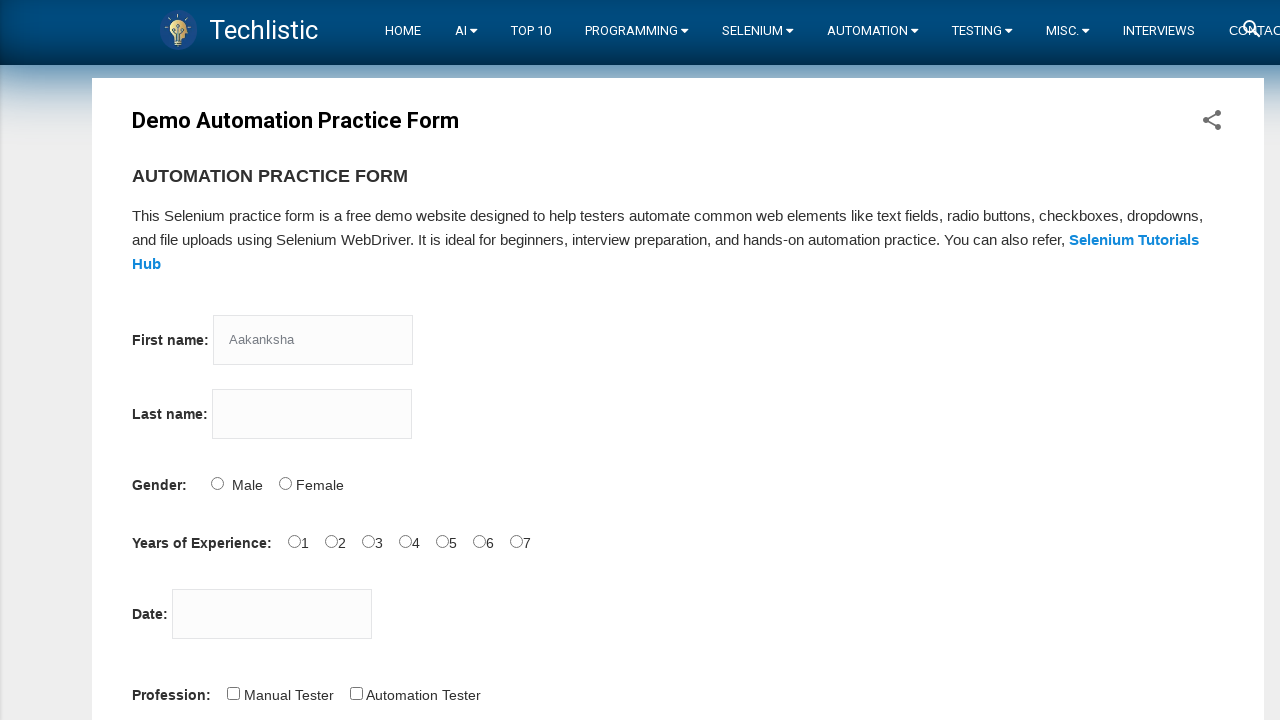

Filled last name field with 'Tomar' on input[name='lastname']
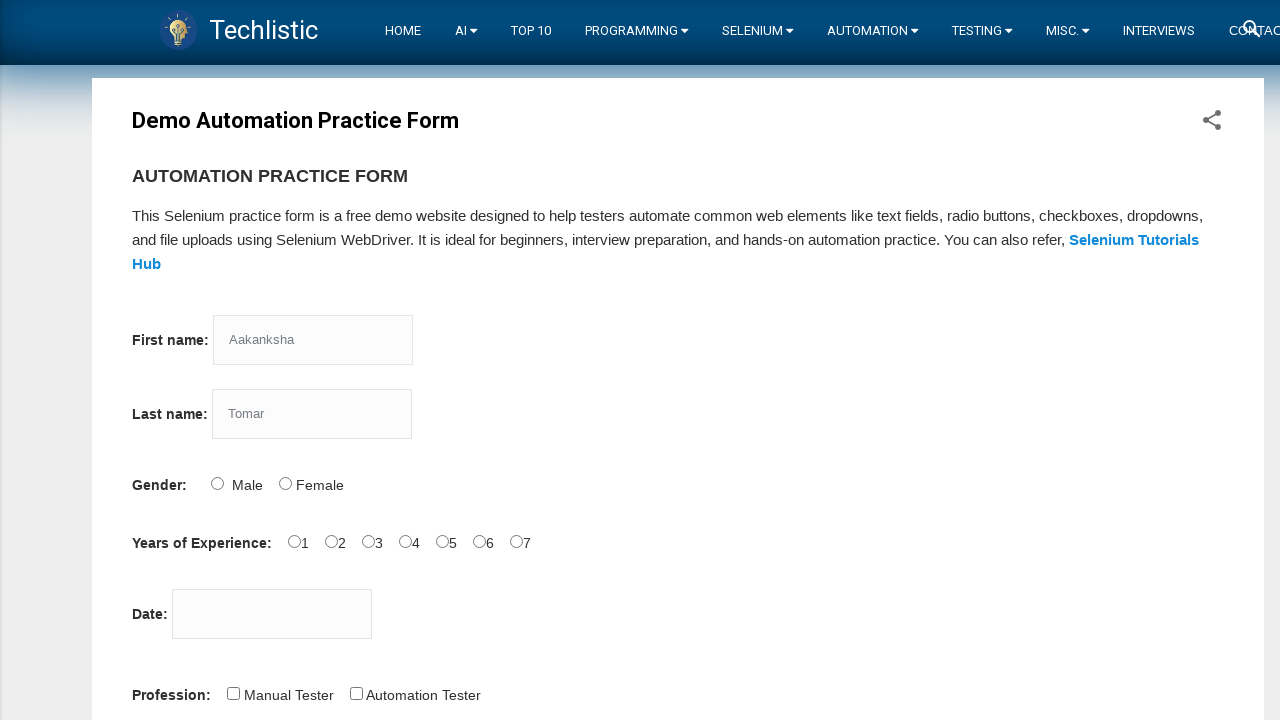

Selected Male gender radio button at (217, 483) on #sex-0
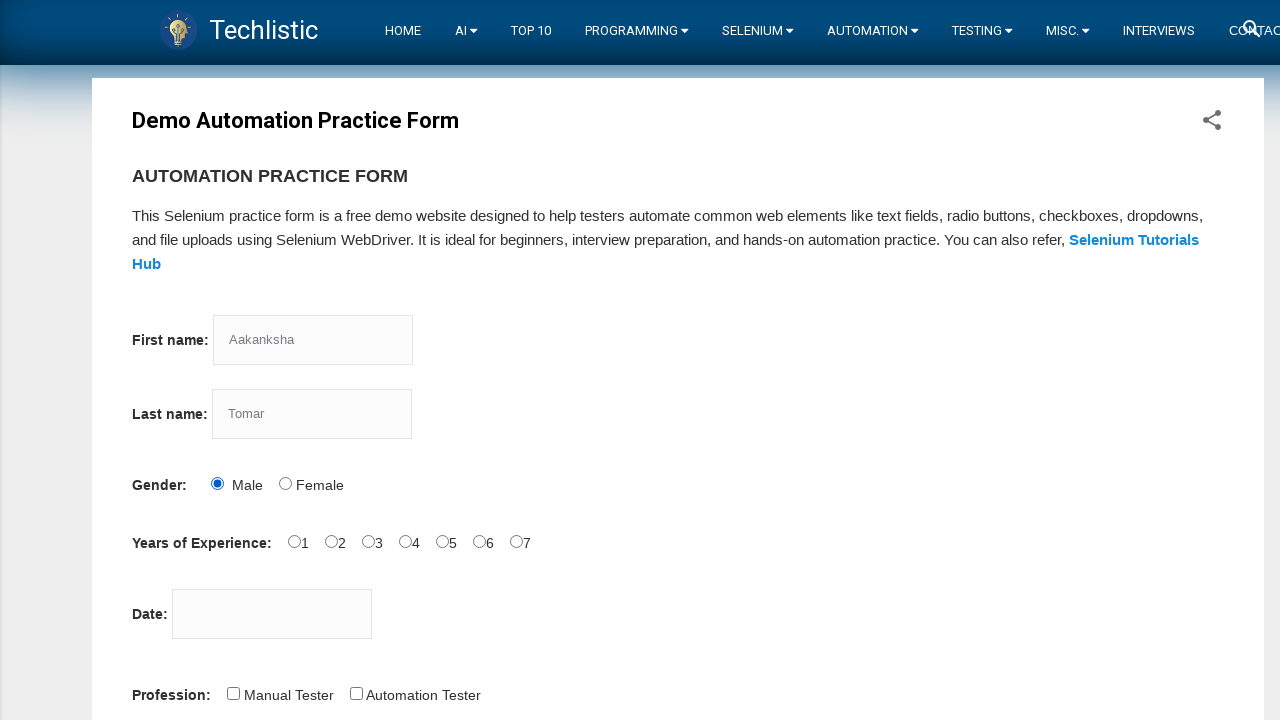

Selected 7 years of experience at (516, 541) on input[name='exp'][value='7']
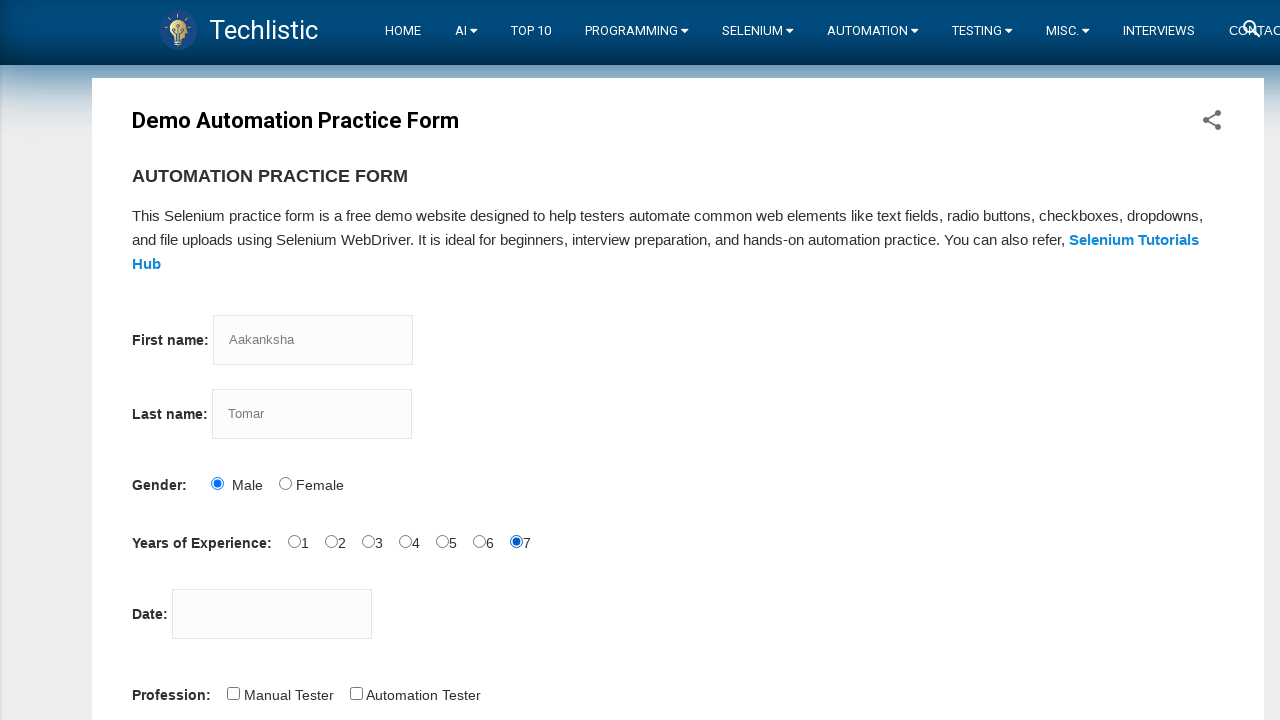

Filled date picker with '16-10-2020' on #datepicker
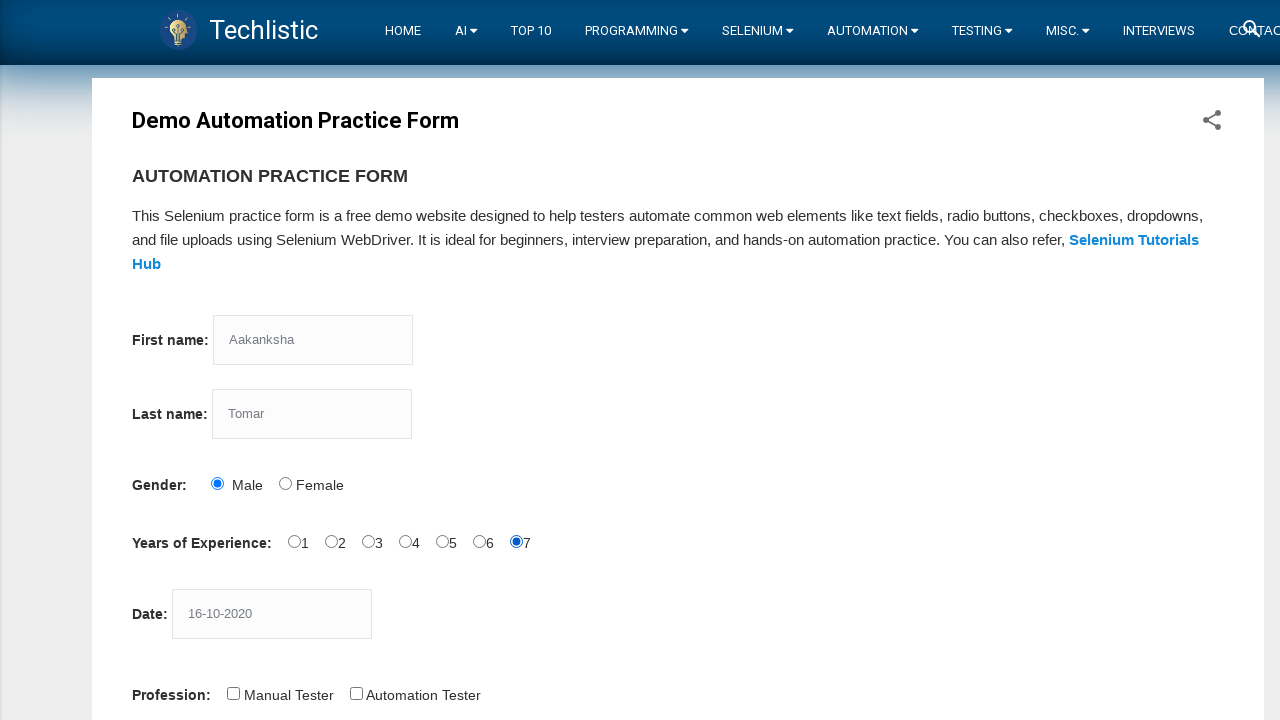

Selected Automation Tester checkbox for profession at (356, 693) on #profession-1
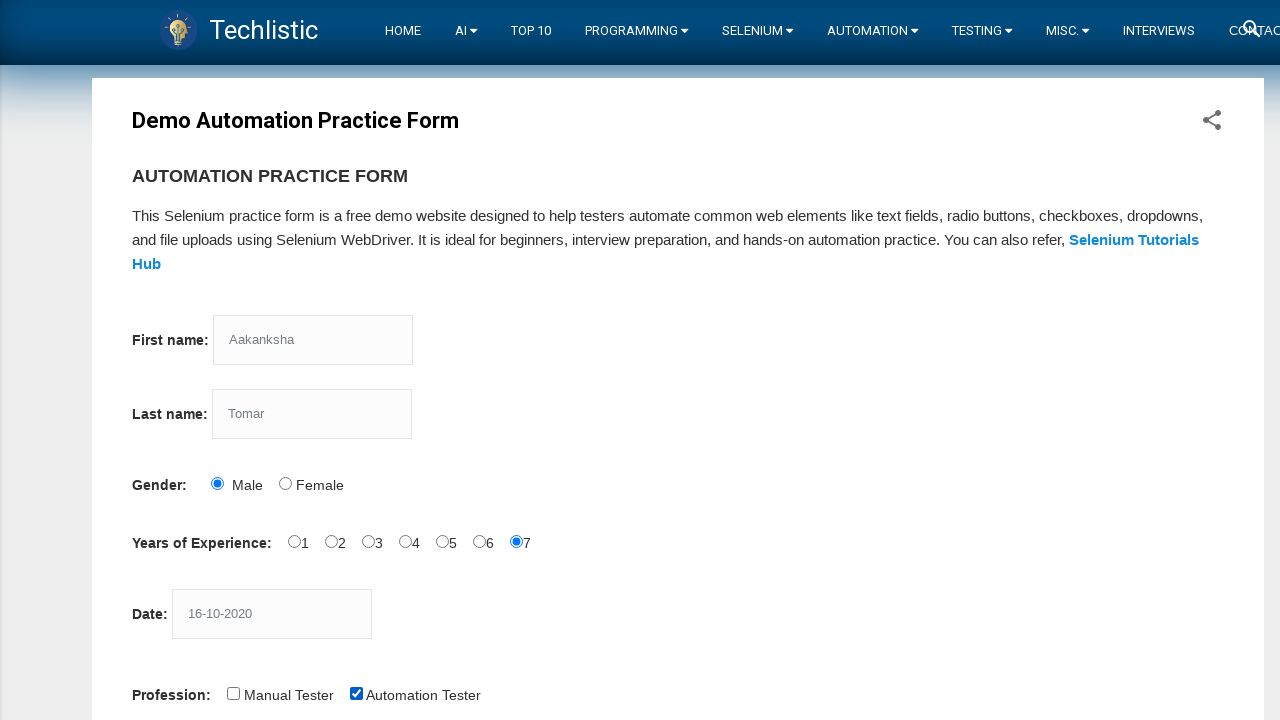

Selected Selenium checkbox for automation tool at (446, 360) on #tool-2
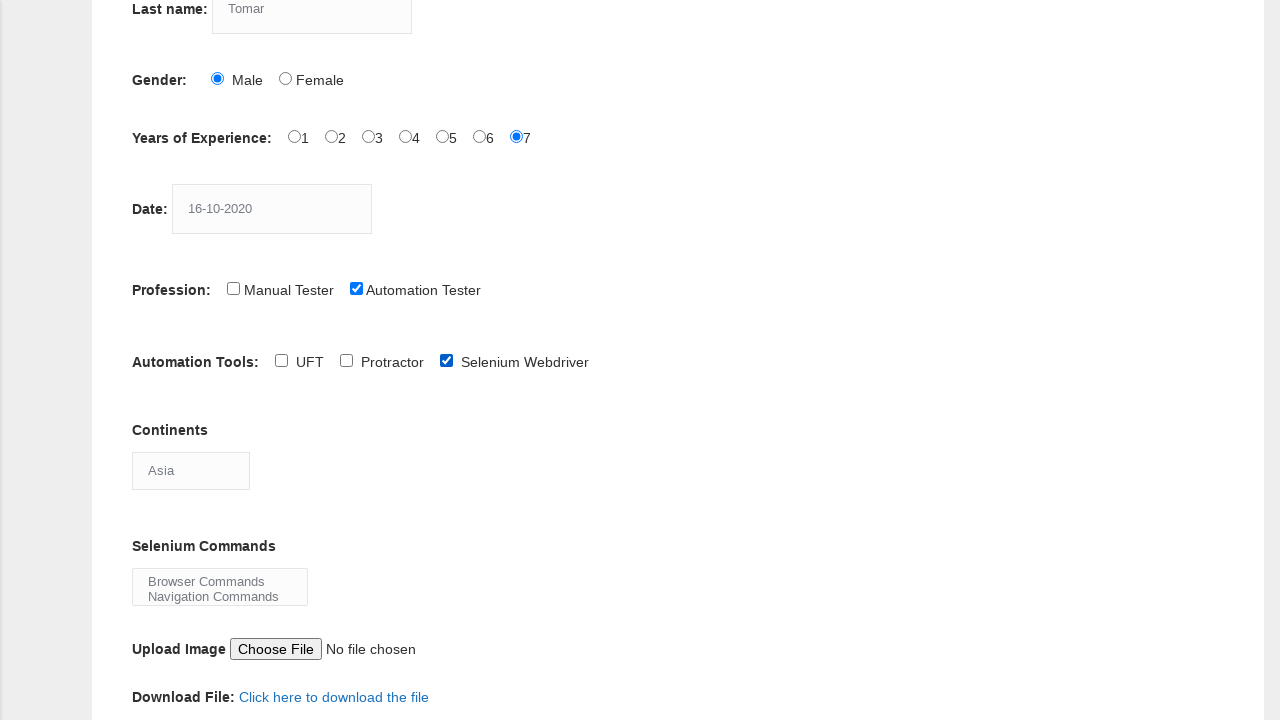

Selected continent from dropdown (index 1) on #continents
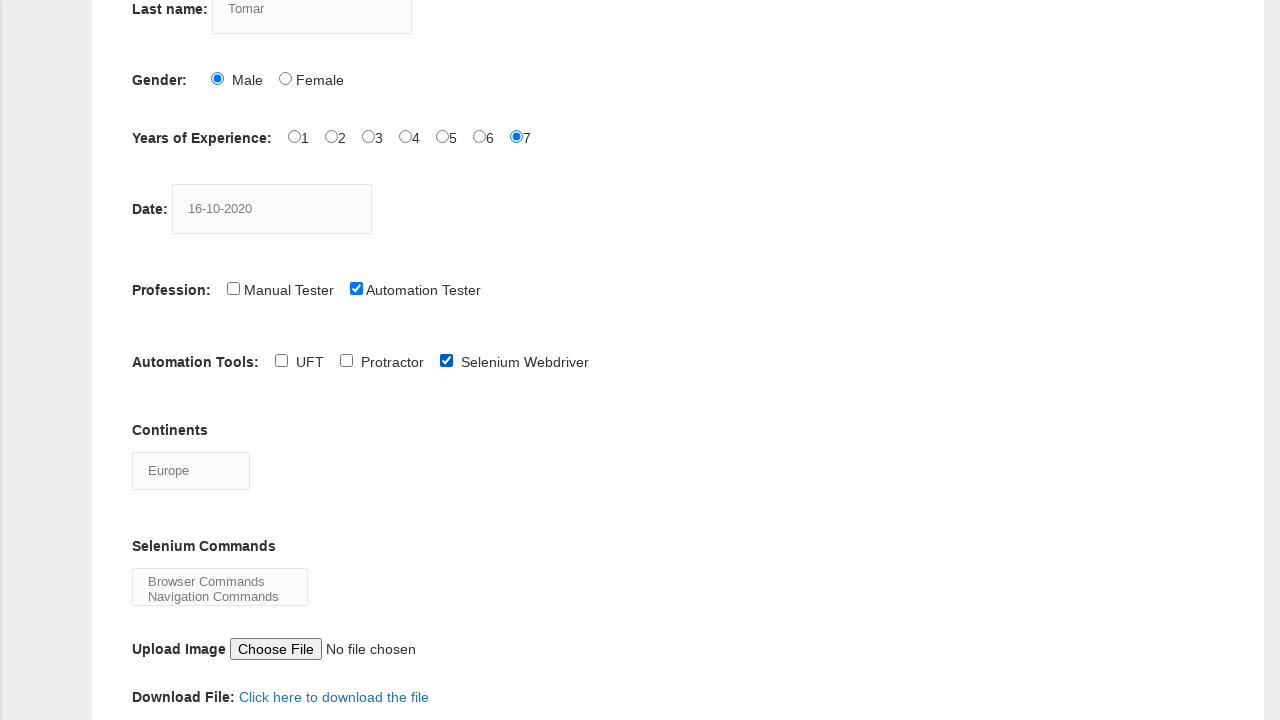

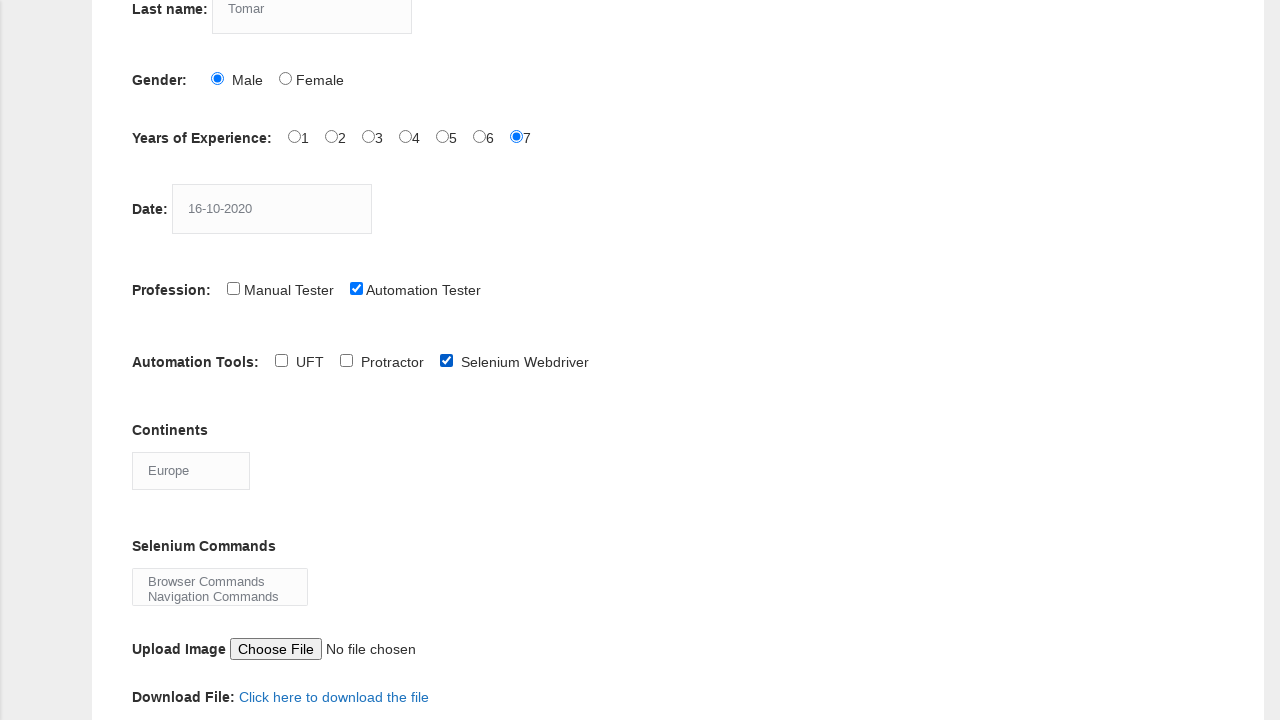